Tests that the floating menu remains visible after scrolling down the page by verifying menu elements are displayed both before and after scrolling

Starting URL: https://the-internet.herokuapp.com/floating_menu

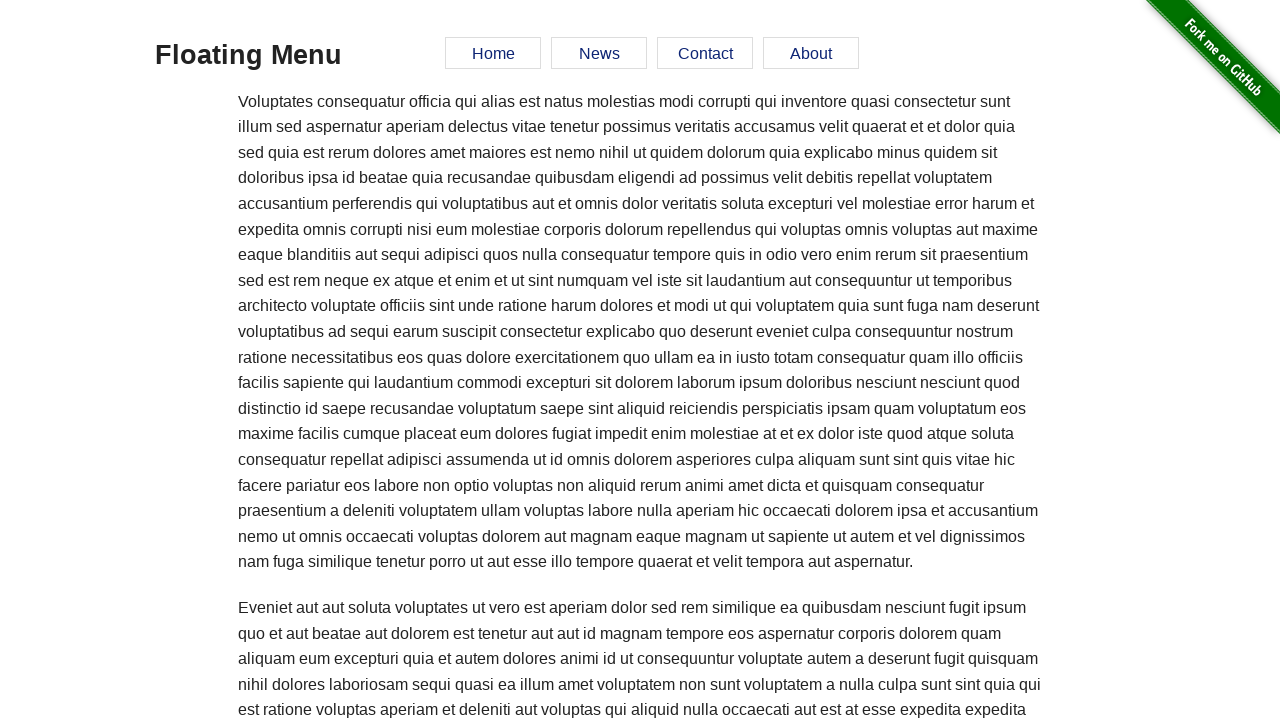

Waited for floating menu to be visible
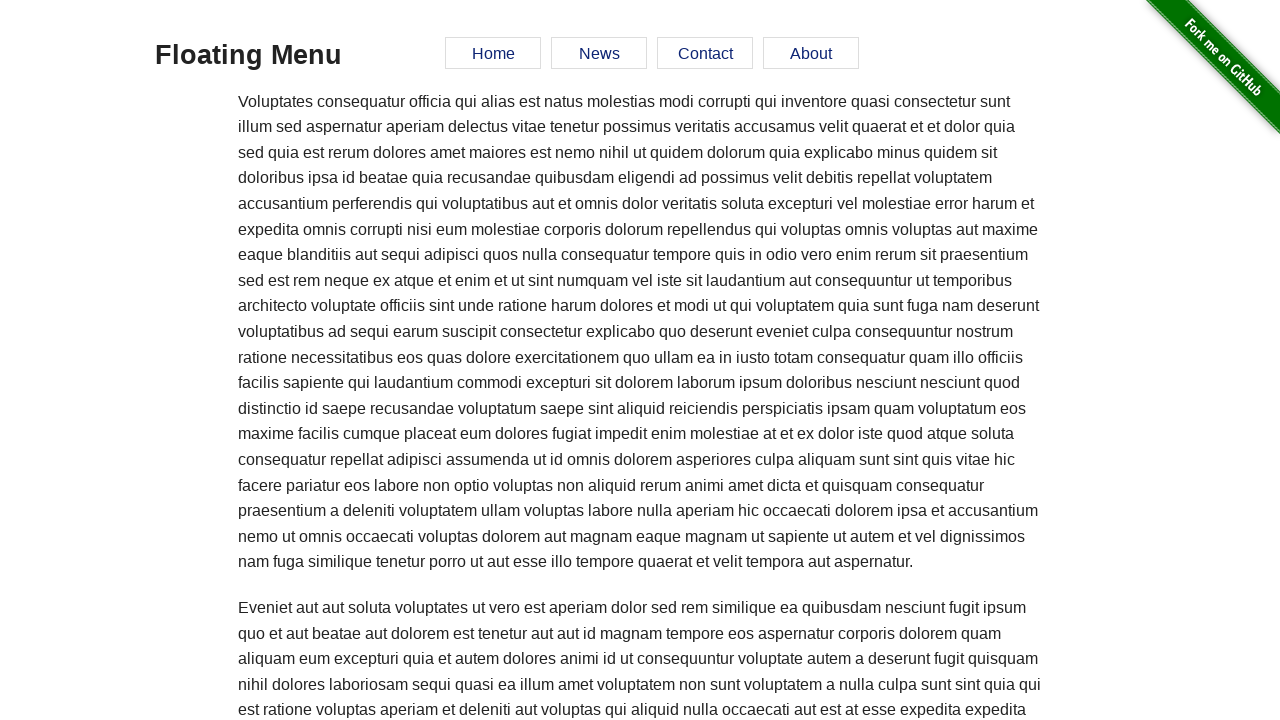

Verified menu items are present (count > 0)
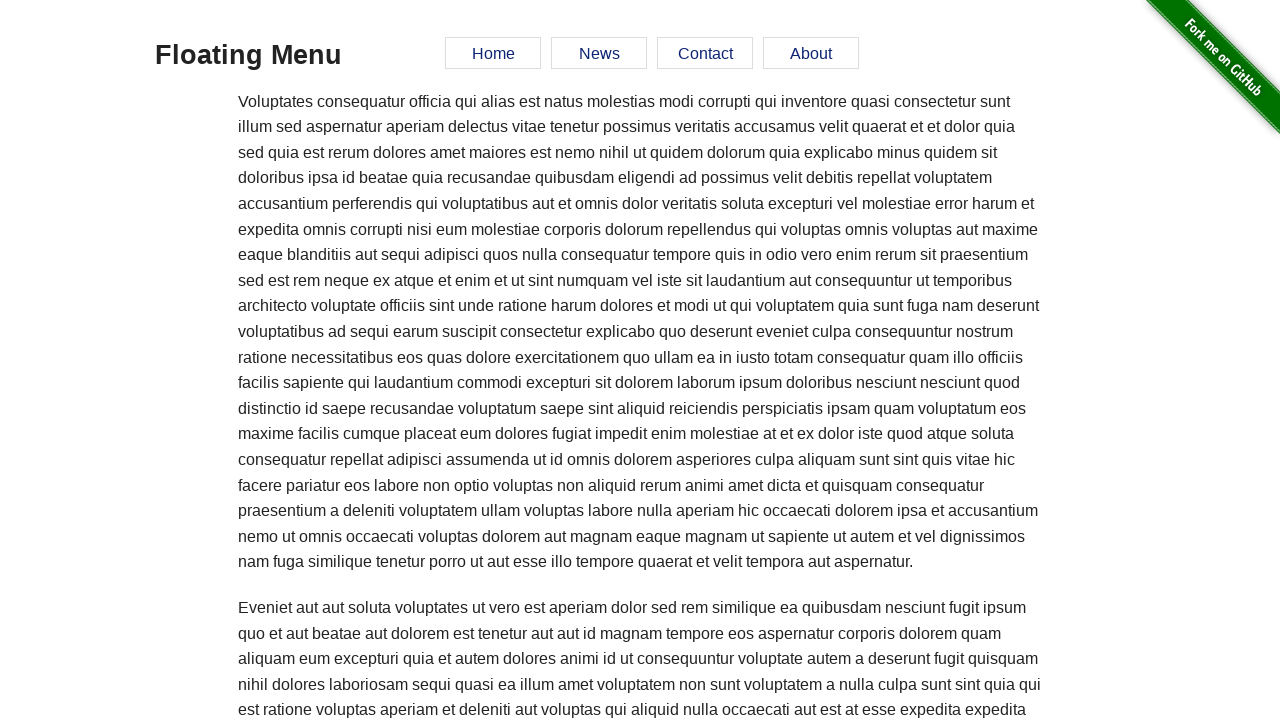

Verified all menu items are visible before scrolling
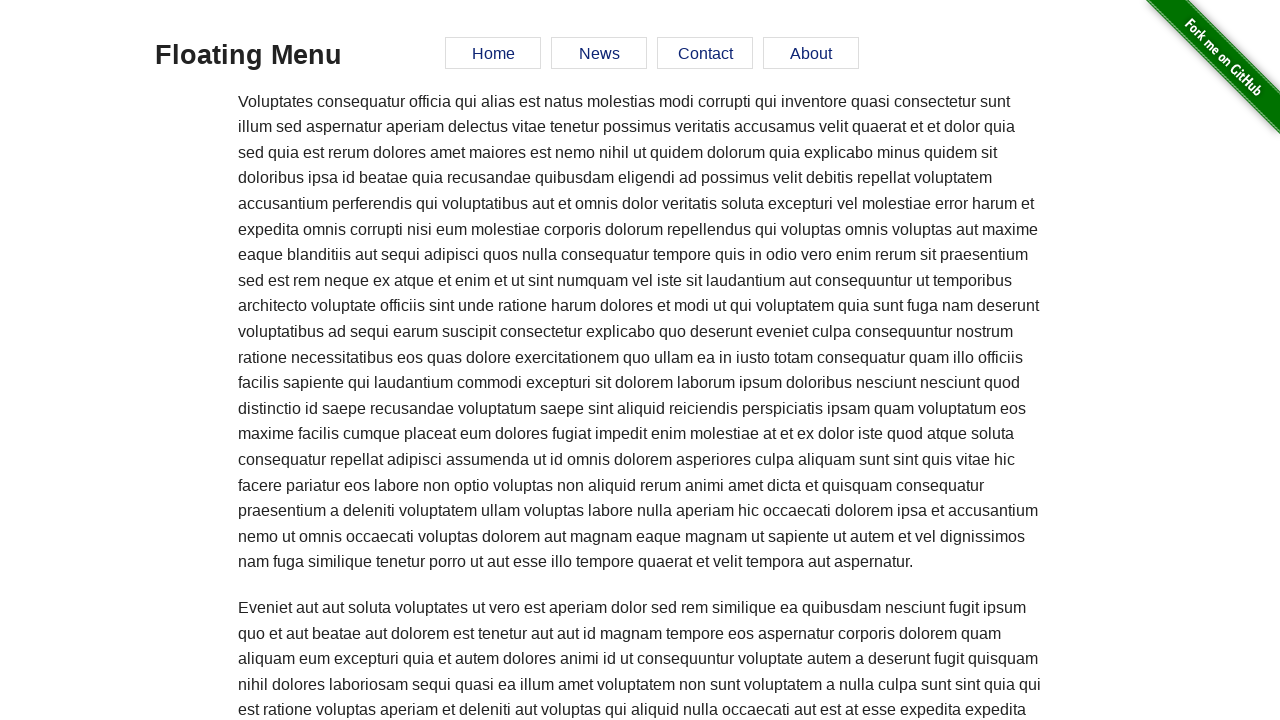

Scrolled down the page by 500 pixels
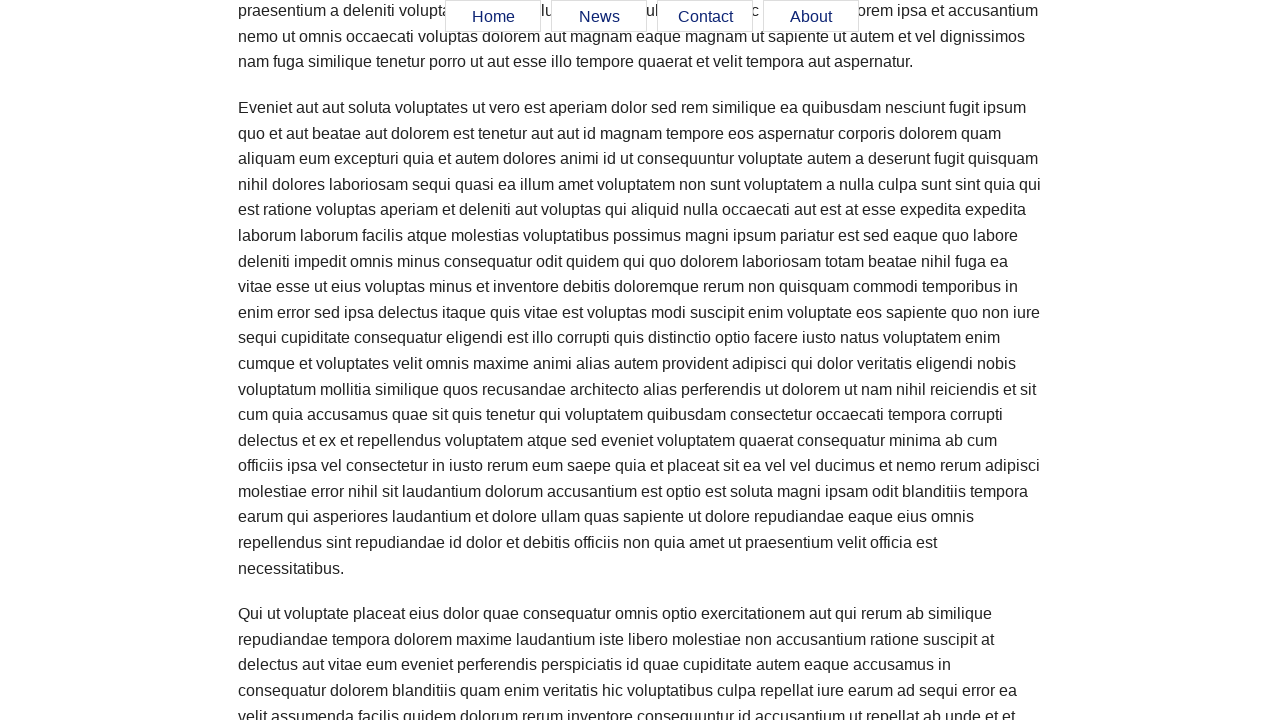

Waited 1 second for scroll animation to complete
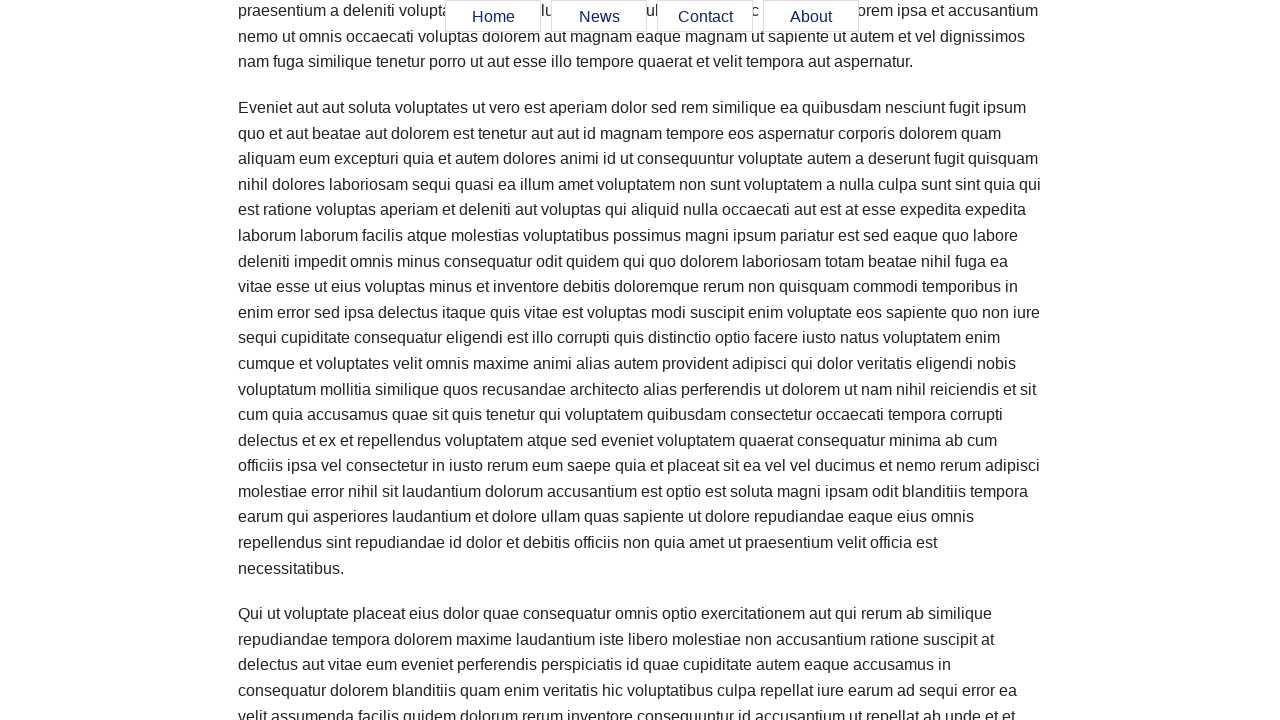

Verified all menu items remain visible after scrolling
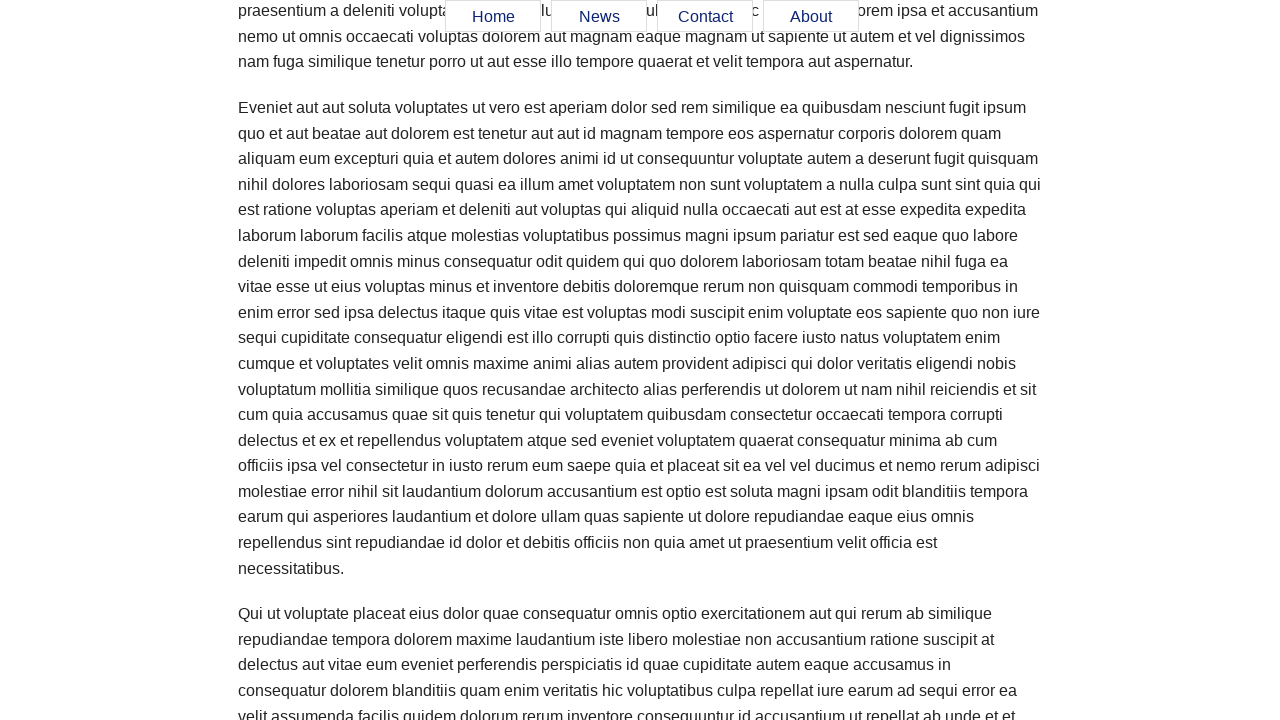

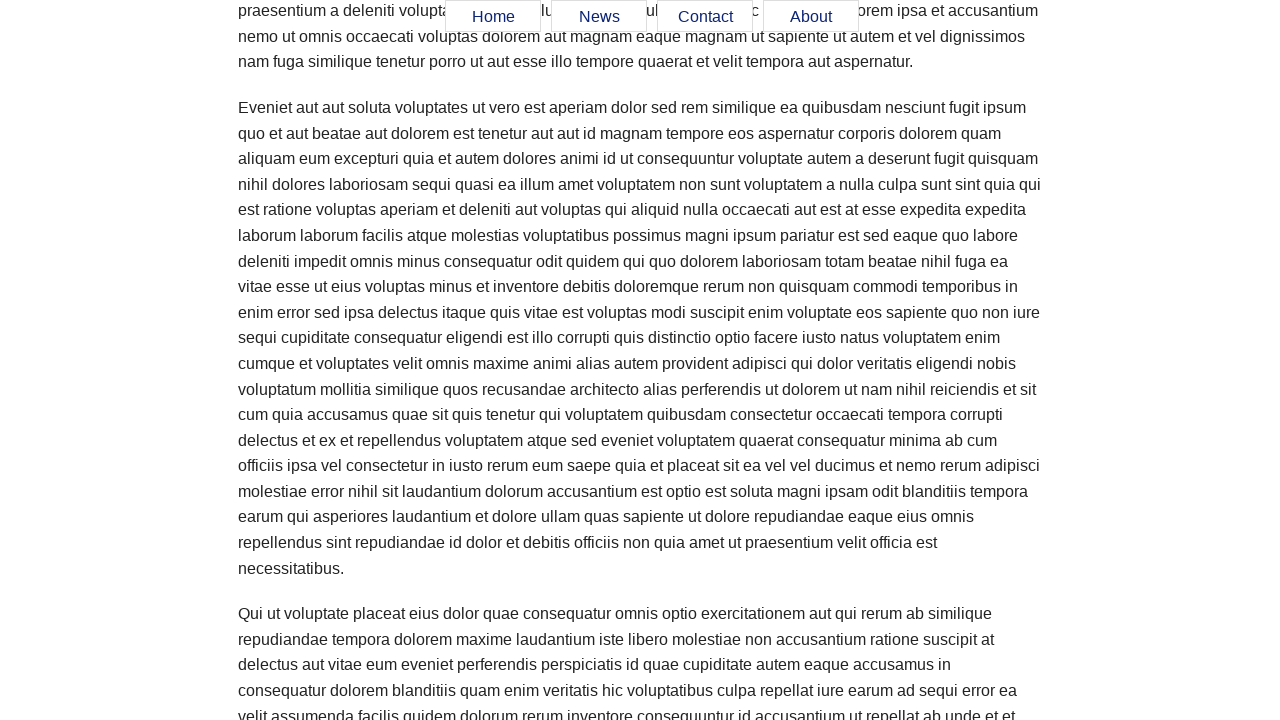